Tests browser navigation by visiting Google accounts page, navigating to Maven repository, then navigating back

Starting URL: https://accounts.google.com/

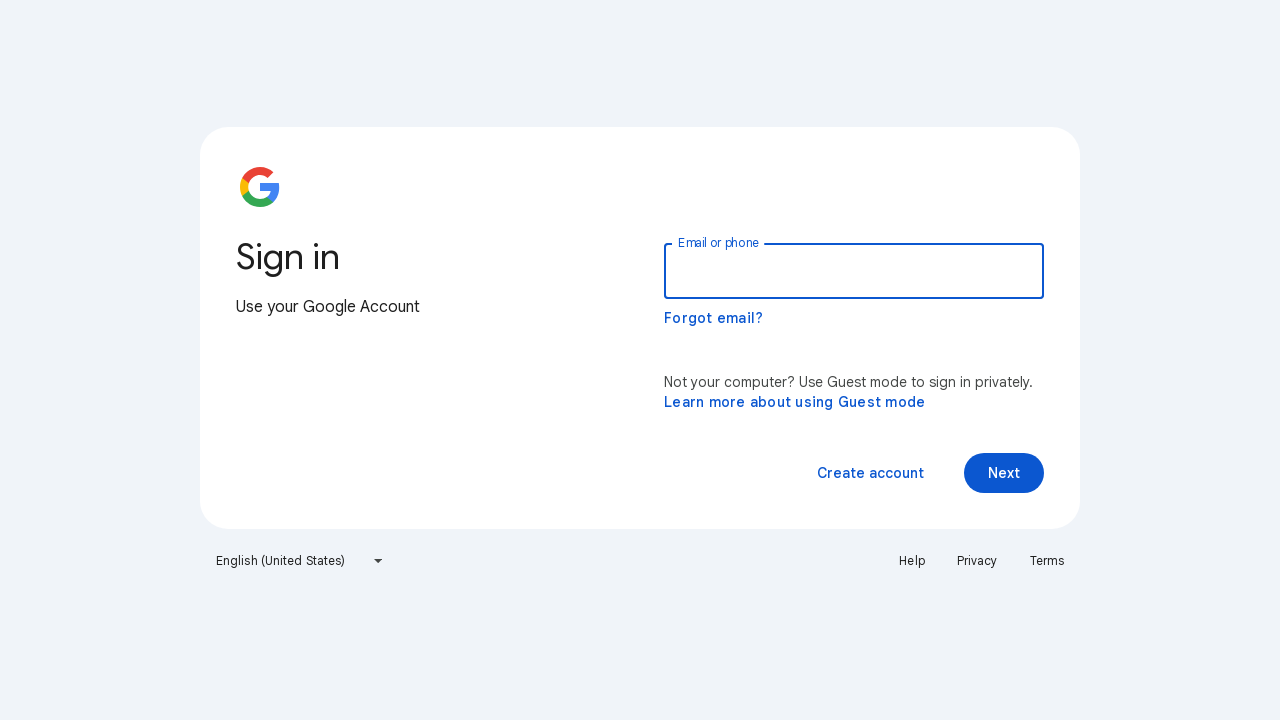

Navigated to Google accounts page
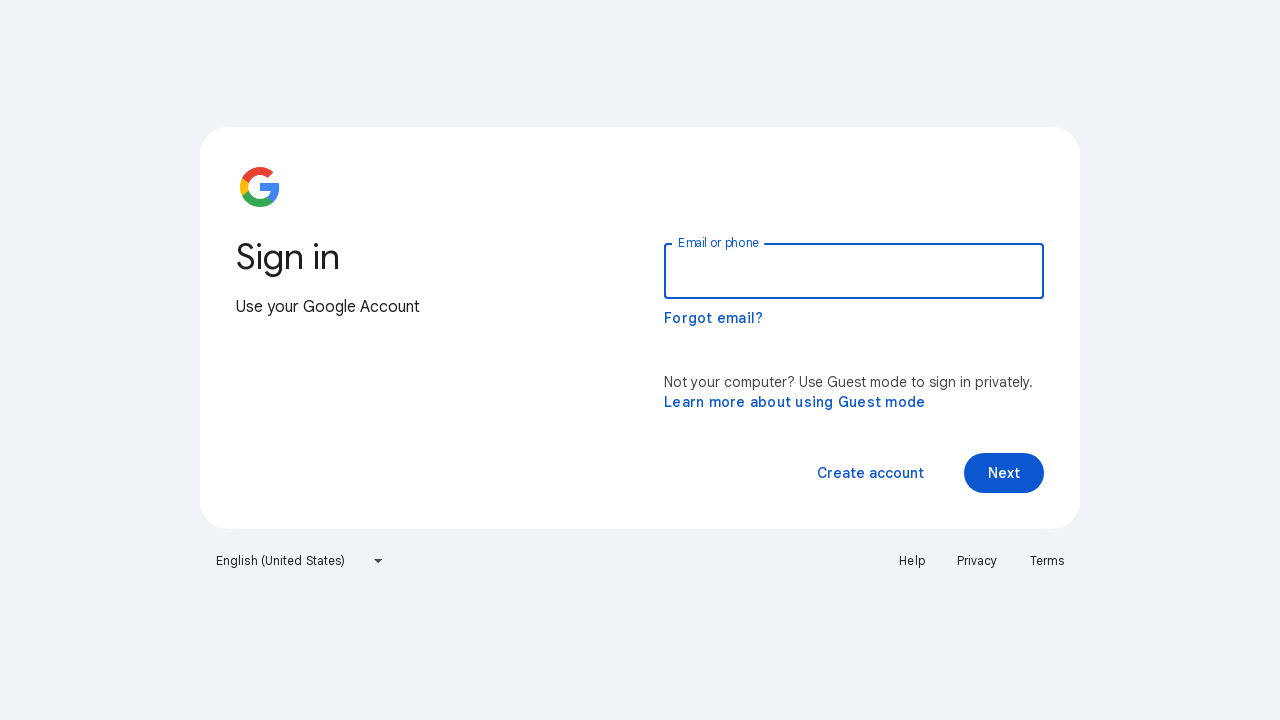

Navigated to Maven repository
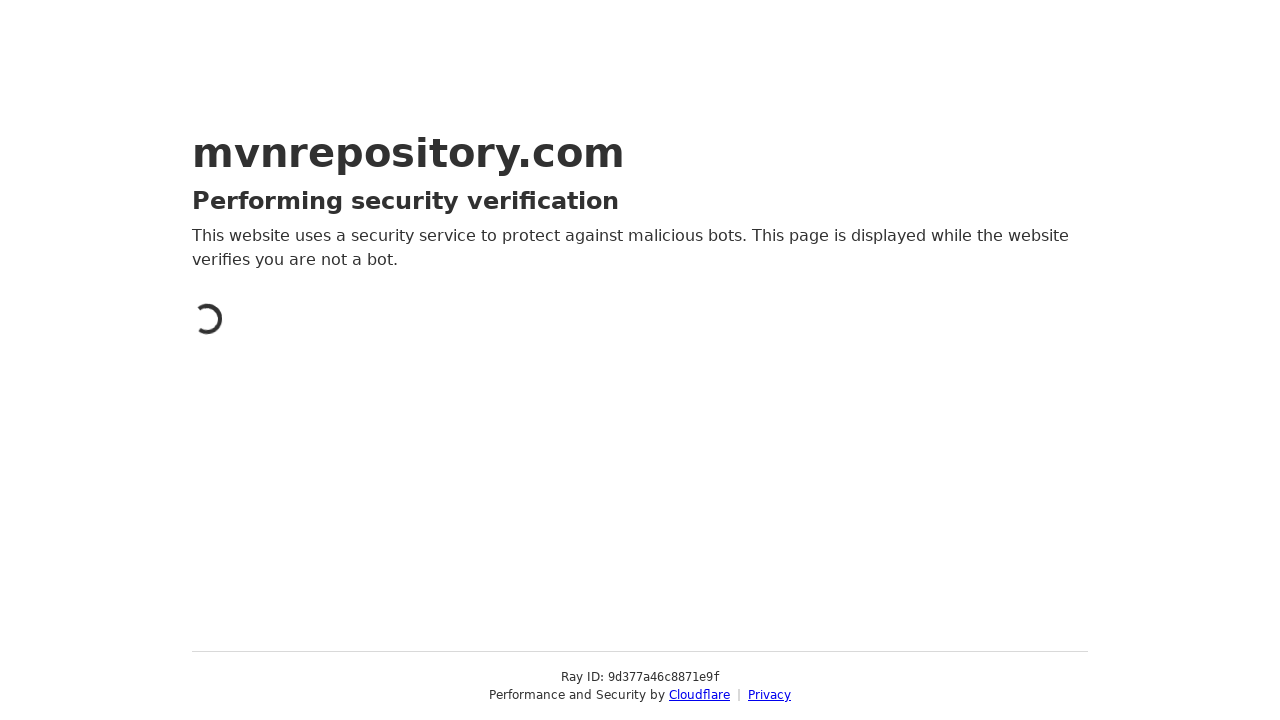

Navigated back to previous page
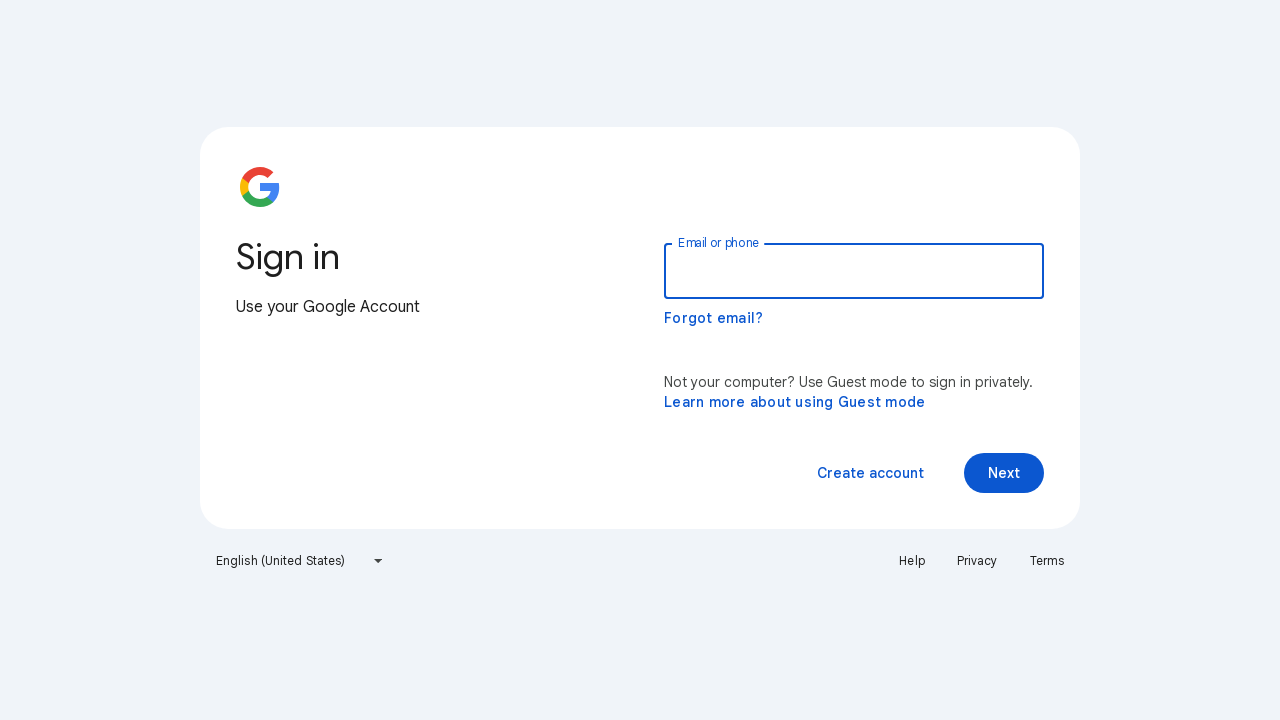

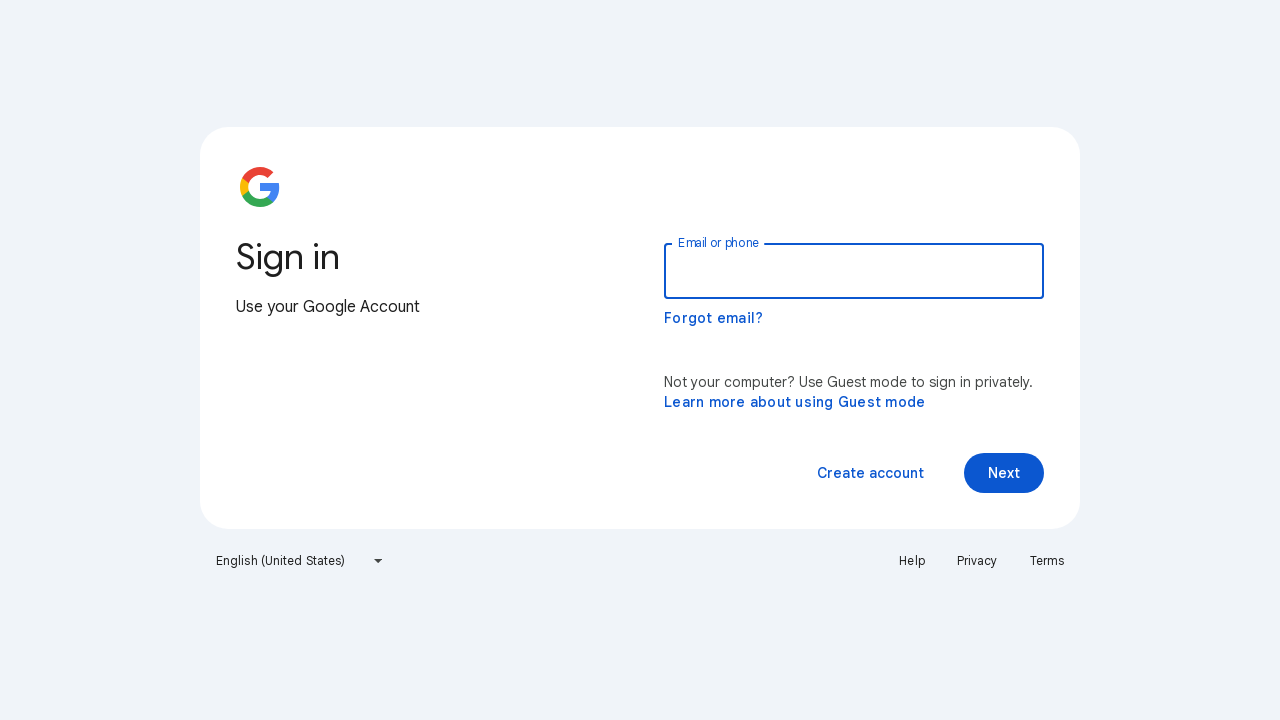